Tests displaying jQuery Growl notification messages on a page by injecting jQuery, jQuery Growl library, and its styles, then triggering notification displays.

Starting URL: http://the-internet.herokuapp.com

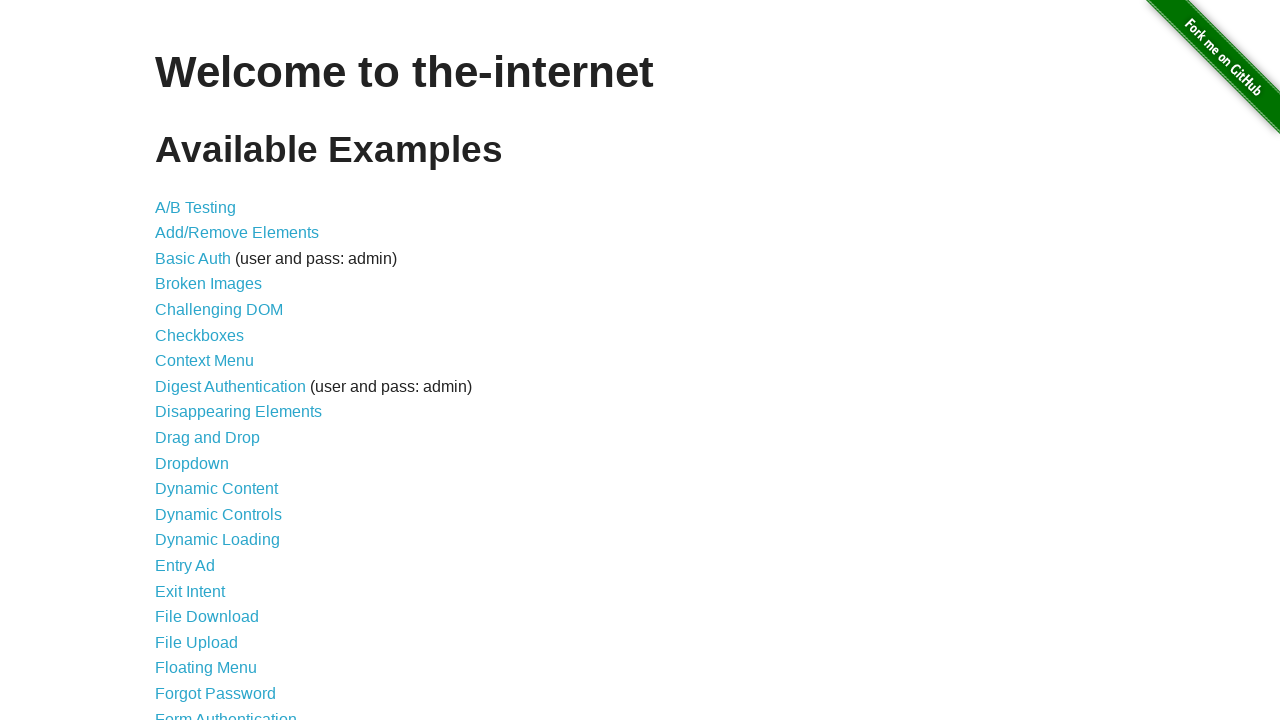

Injected jQuery library into page if not already present
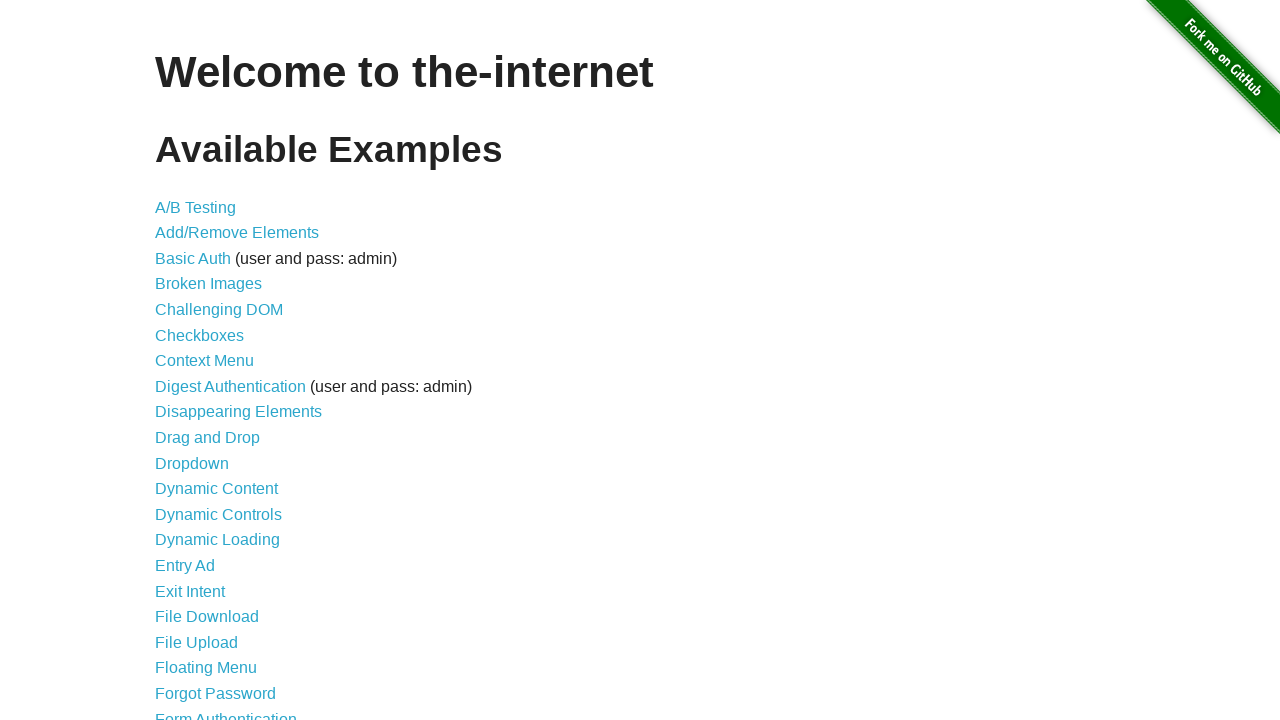

Waited for jQuery to load and become available
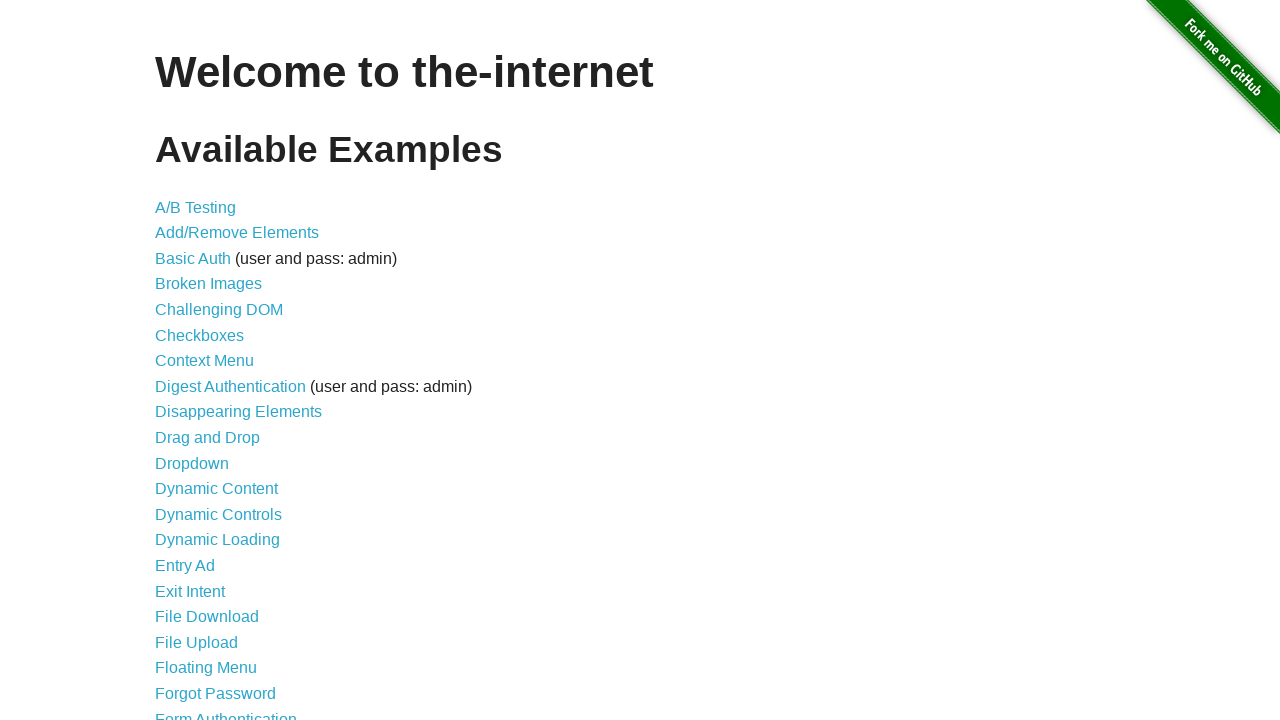

Injected jQuery Growl library script into page
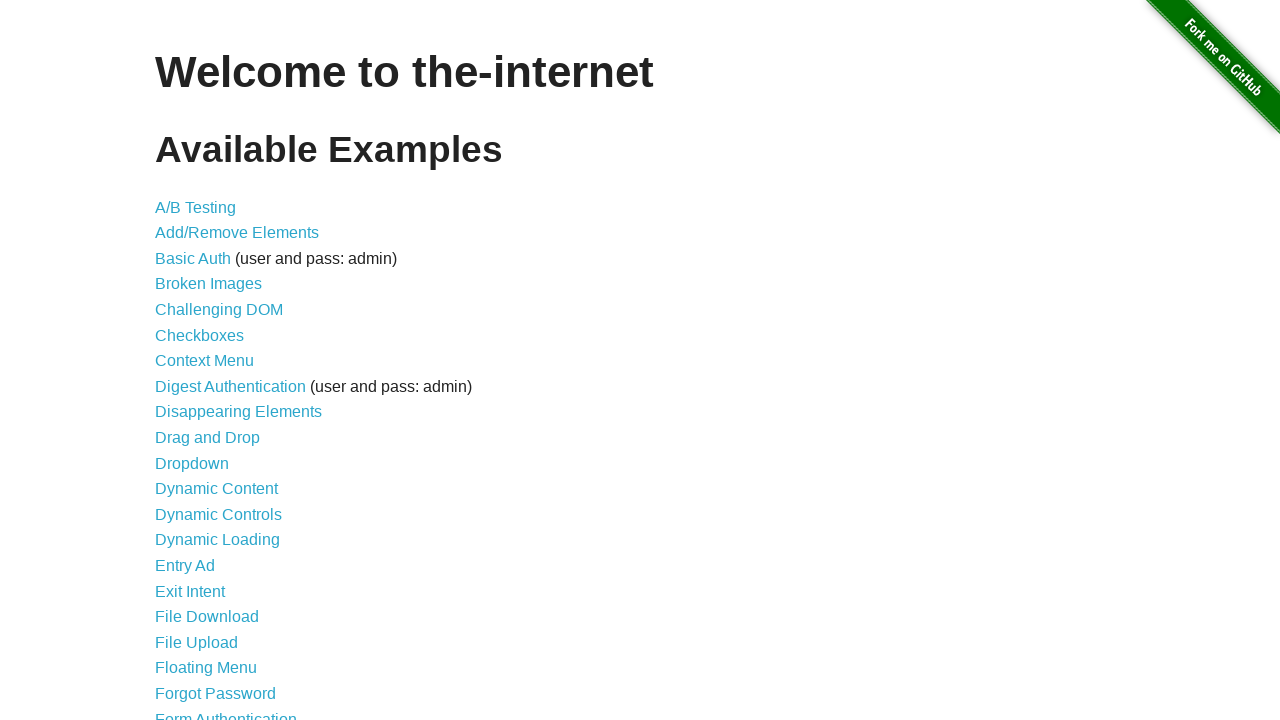

Injected jQuery Growl CSS styles into page
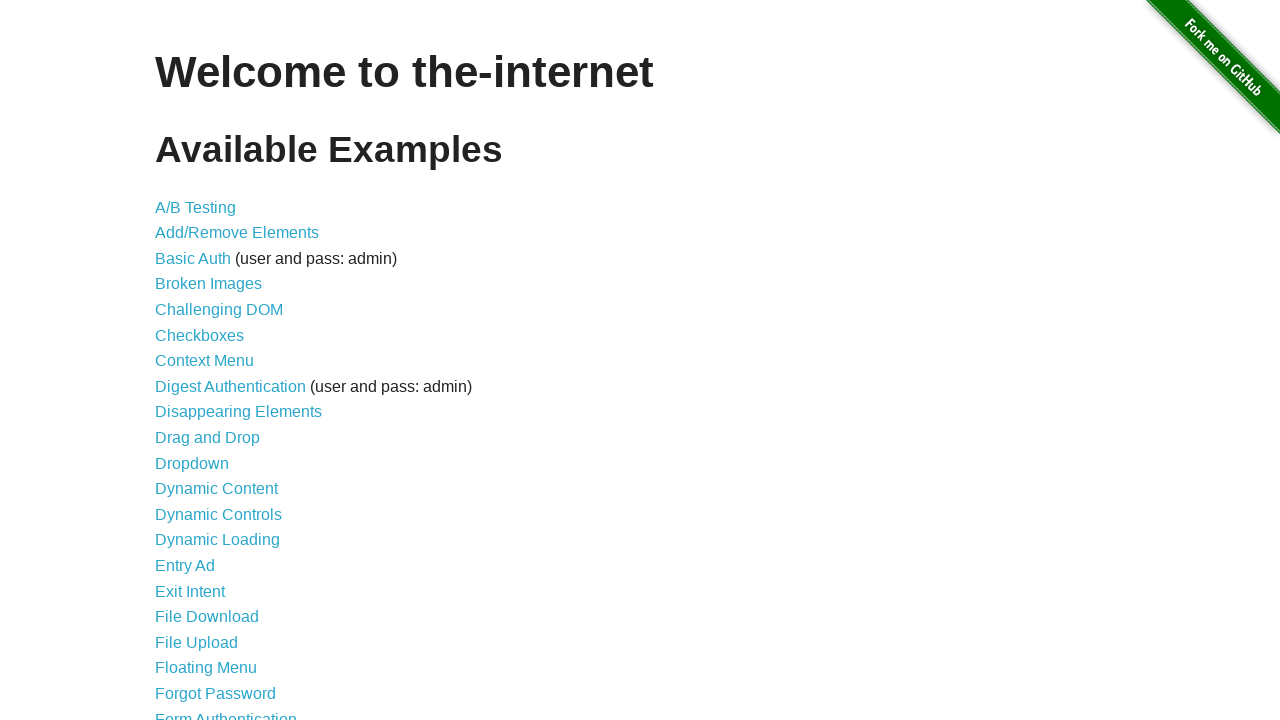

Waited for jQuery Growl function to become available
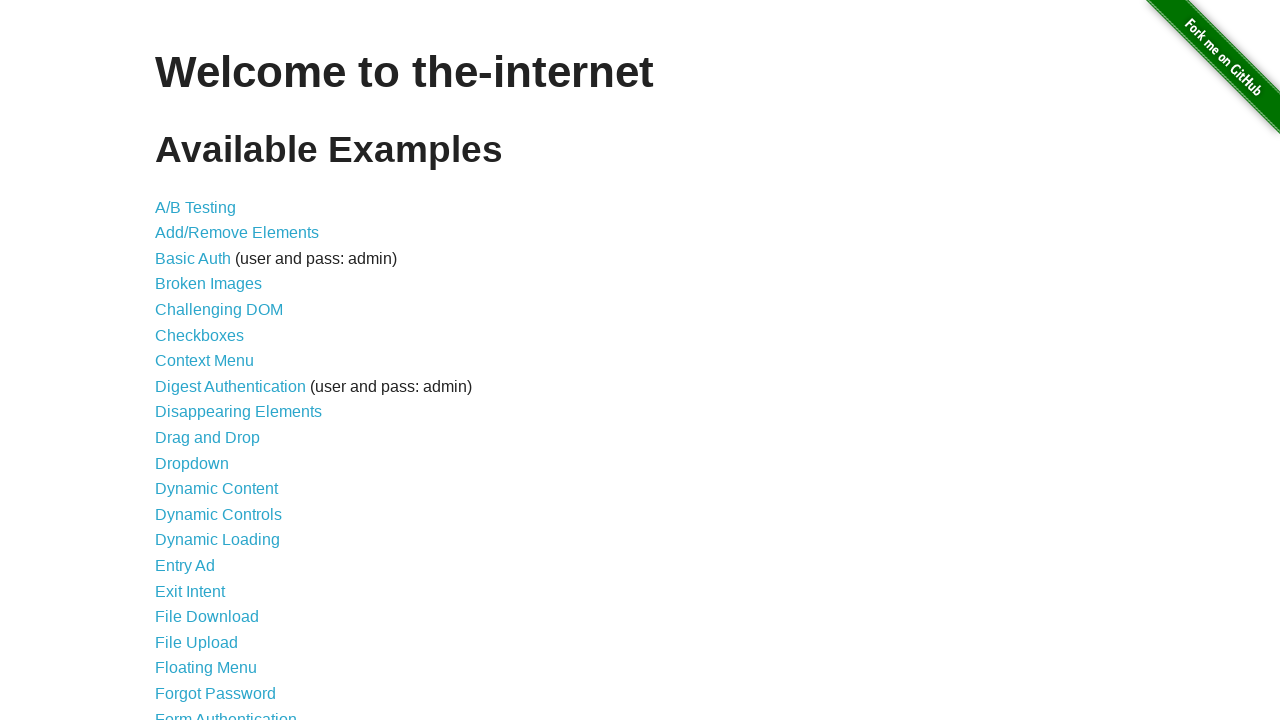

Triggered jQuery Growl notification with title 'GET' and message '/'
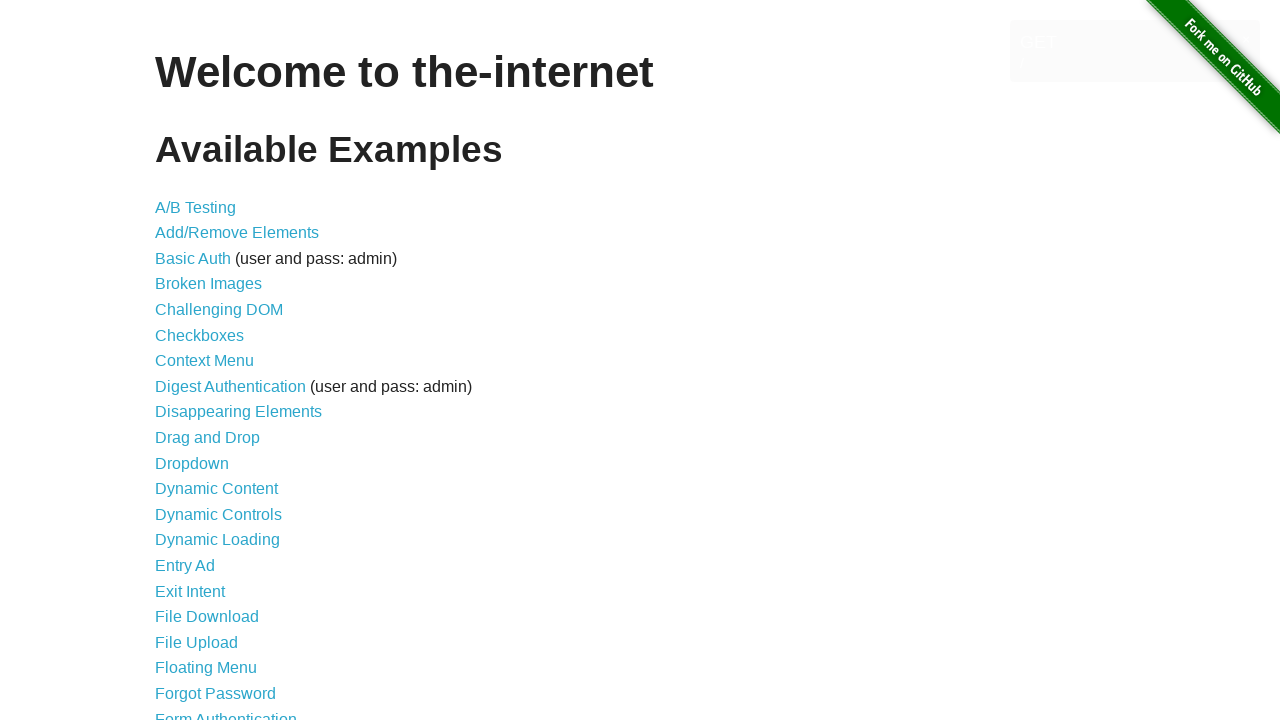

Growl notification message appeared on page
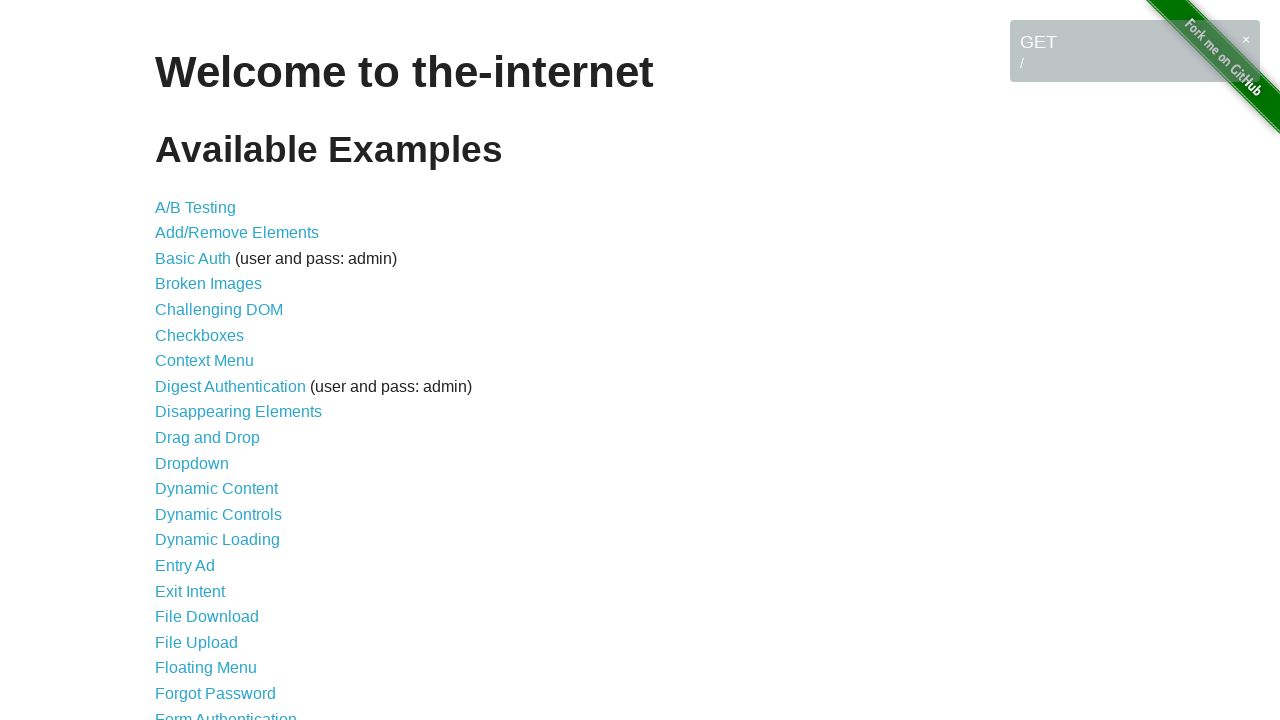

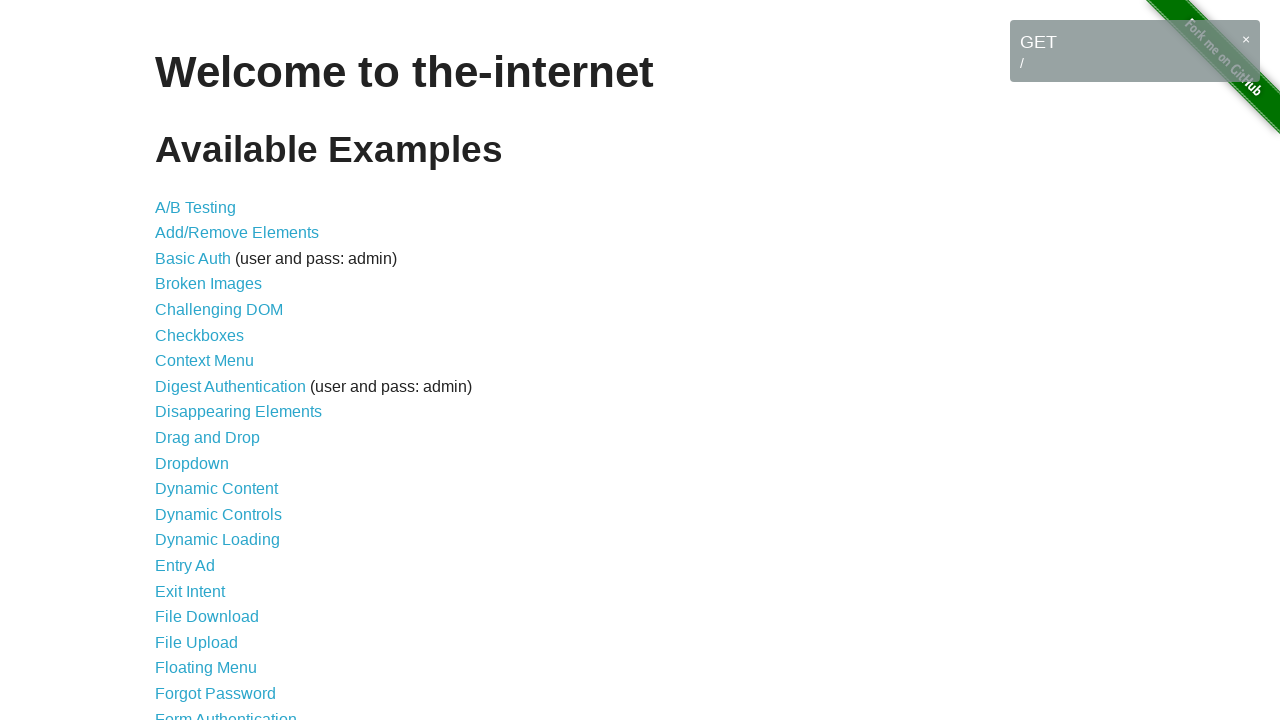